Navigates to the Playwright documentation website and captures screenshots of the page and specific elements like the Docs link

Starting URL: https://playwright.dev/

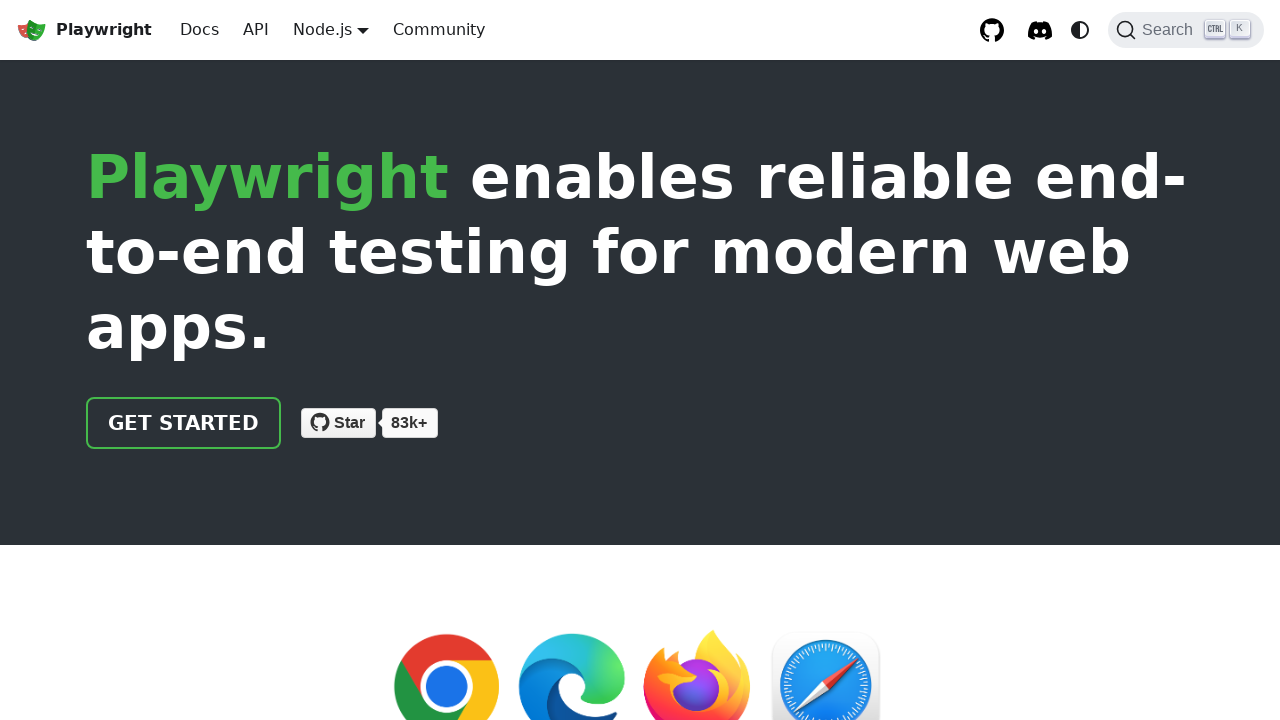

Waited for page to load (domcontentloaded)
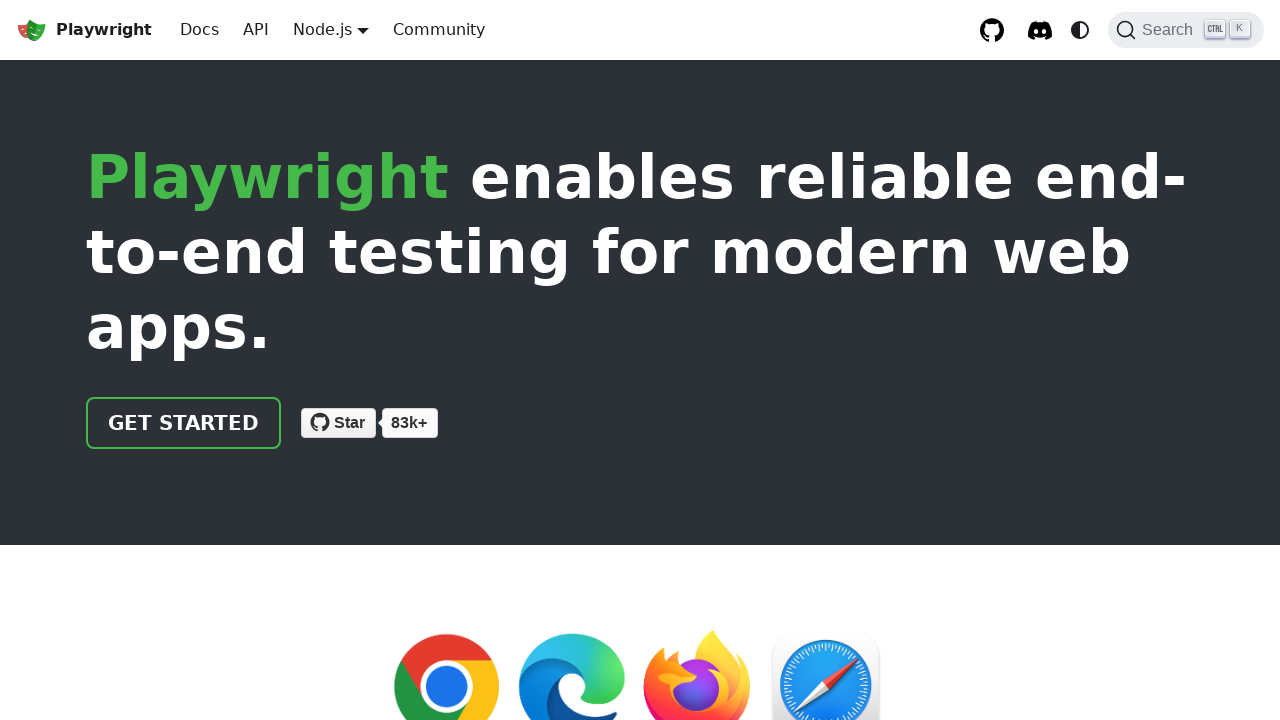

Docs link is visible and ready
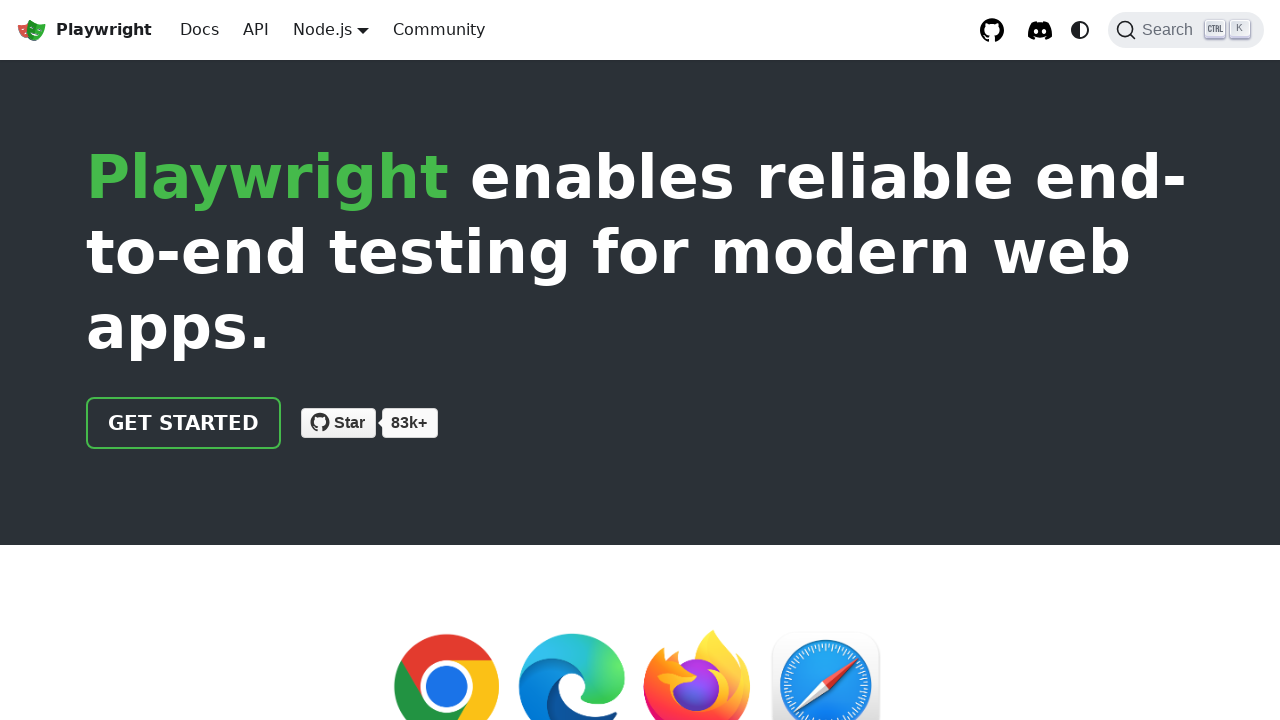

Clicked on Docs link to navigate to documentation at (200, 30) on internal:role=link[name="Docs"i]
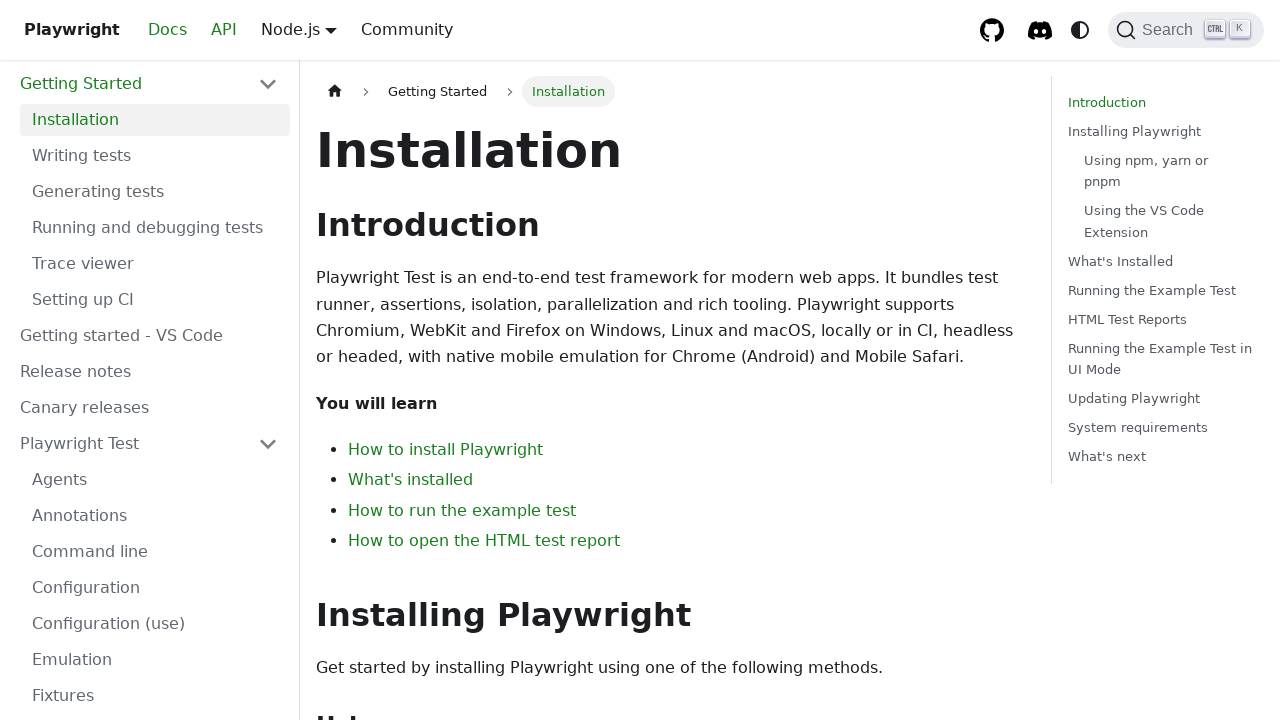

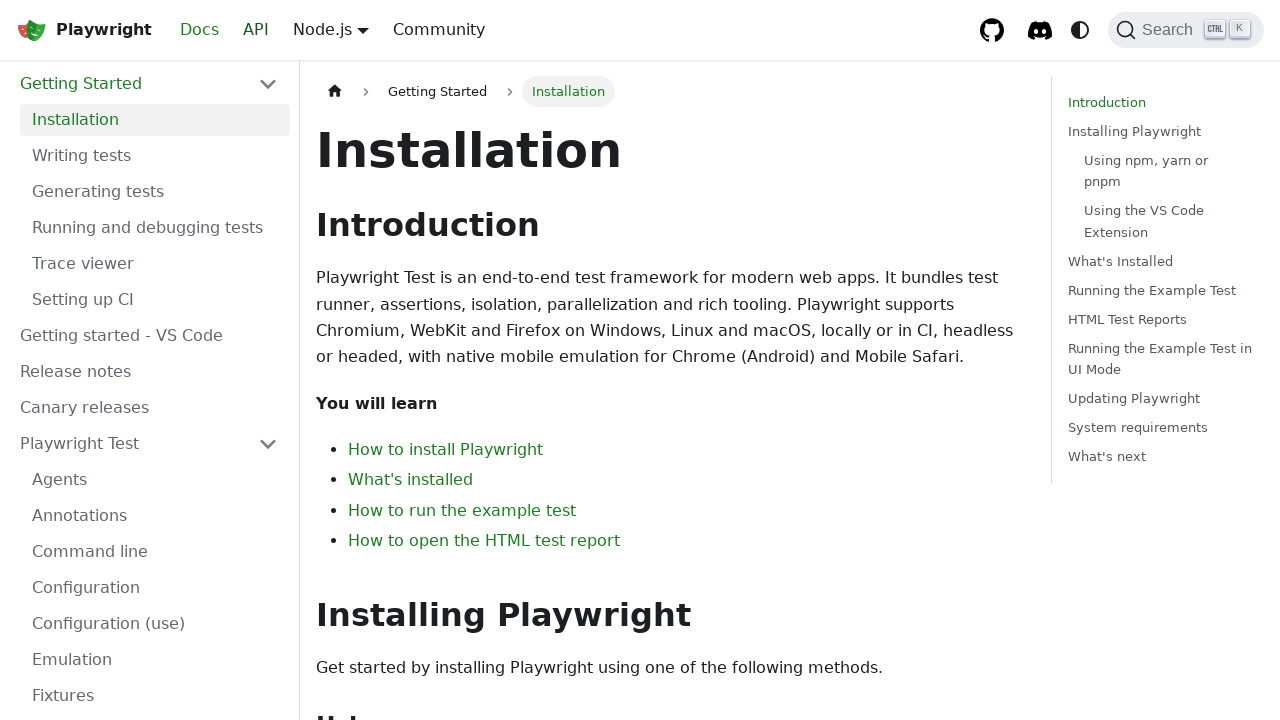